Tests tag input functionality by removing all tags, adding multiple comma-separated tags, and testing XSS input handling

Starting URL: https://qaplayground.dev/apps/tags-input-box/

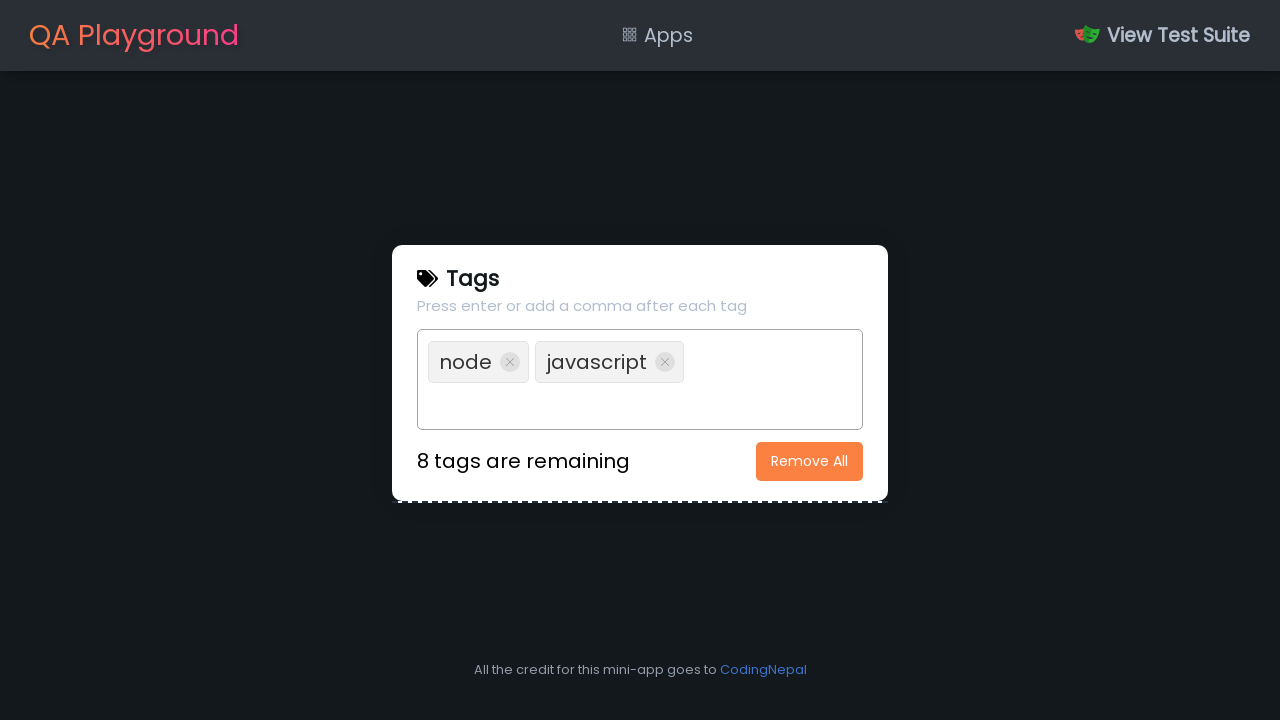

Retrieved initial tag count from the list
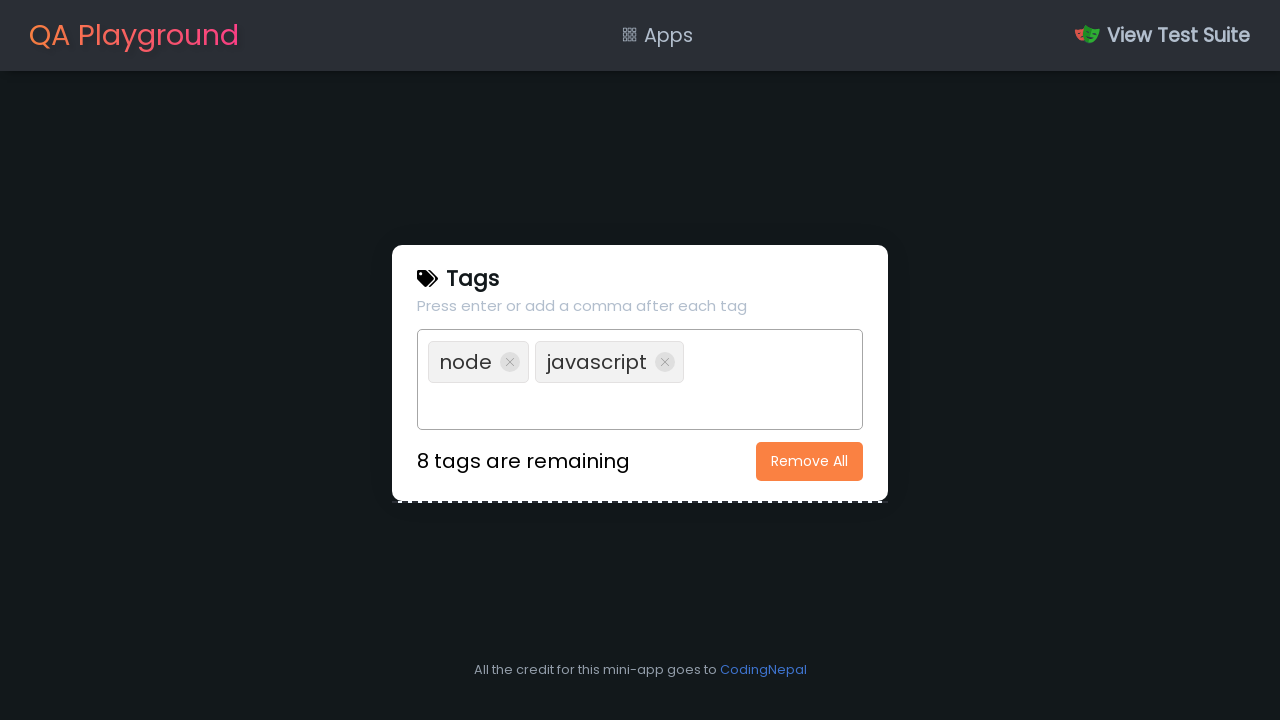

Clicked 'Remove All' button to clear existing tags at (810, 461) on xpath=//button[text()='Remove All']
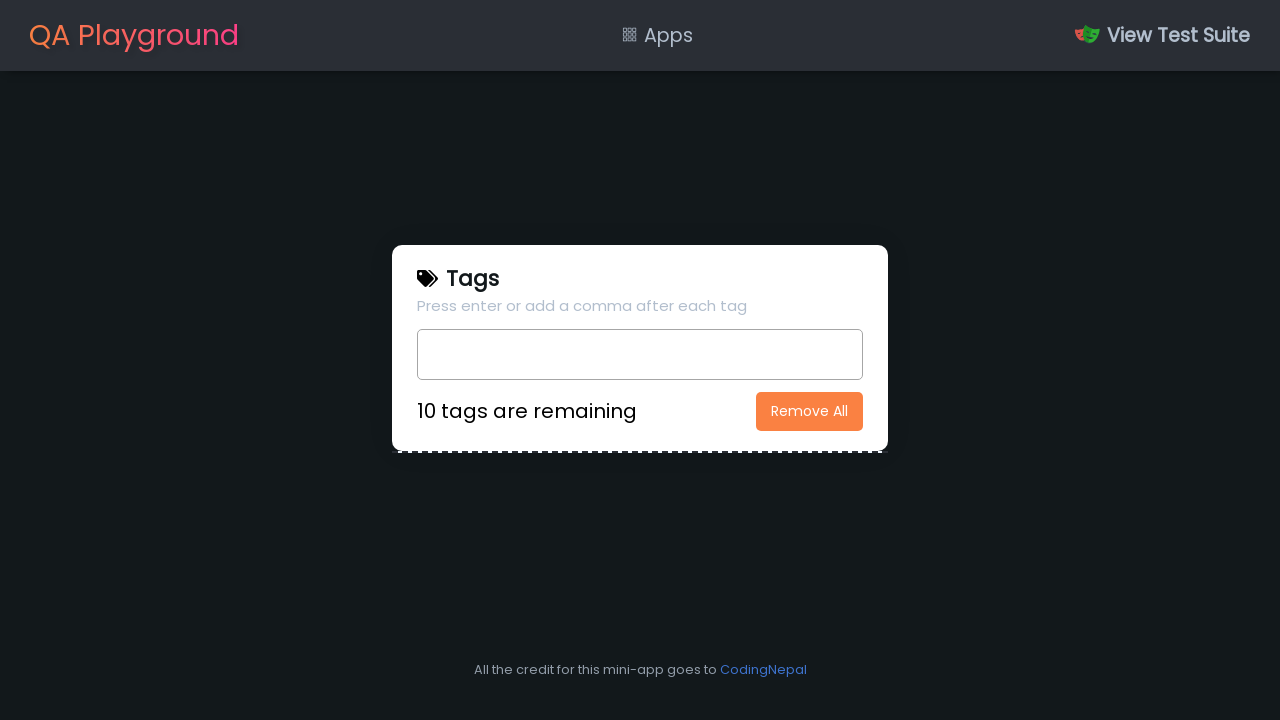

Filled input field with multiple comma-separated tags on //input[@type='text']
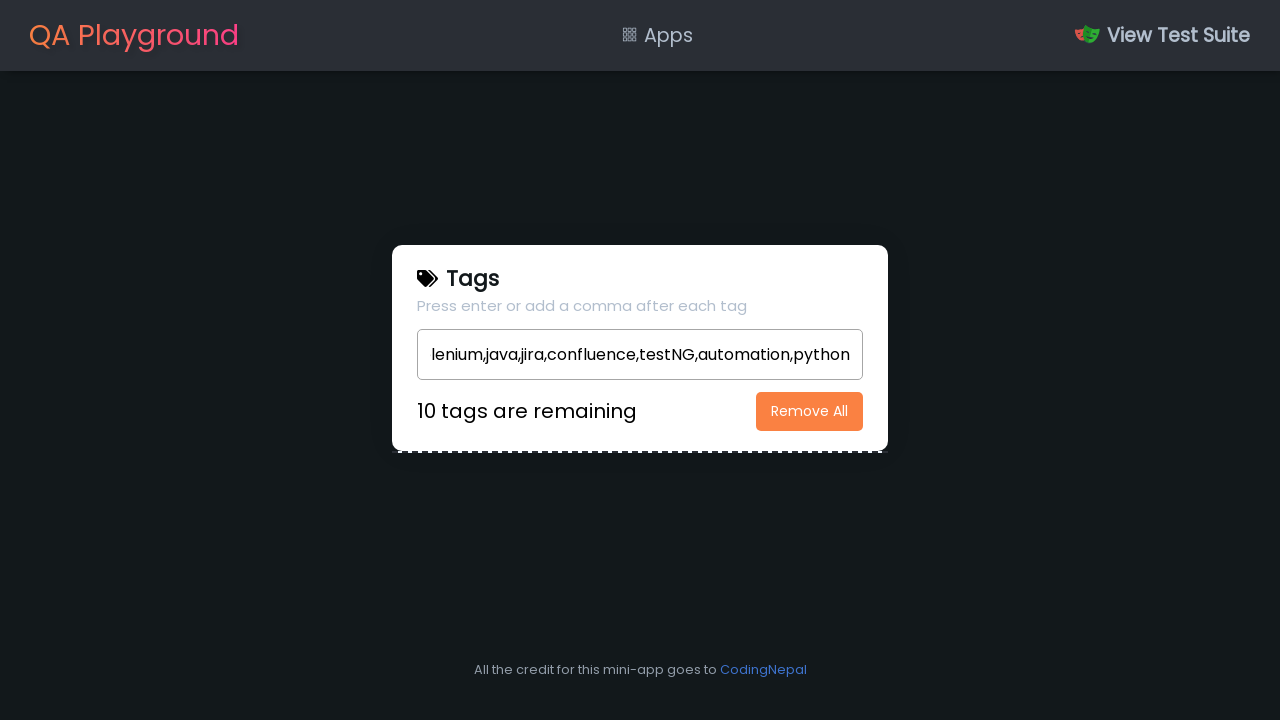

Pressed Enter to add the comma-separated tags on //input[@type='text']
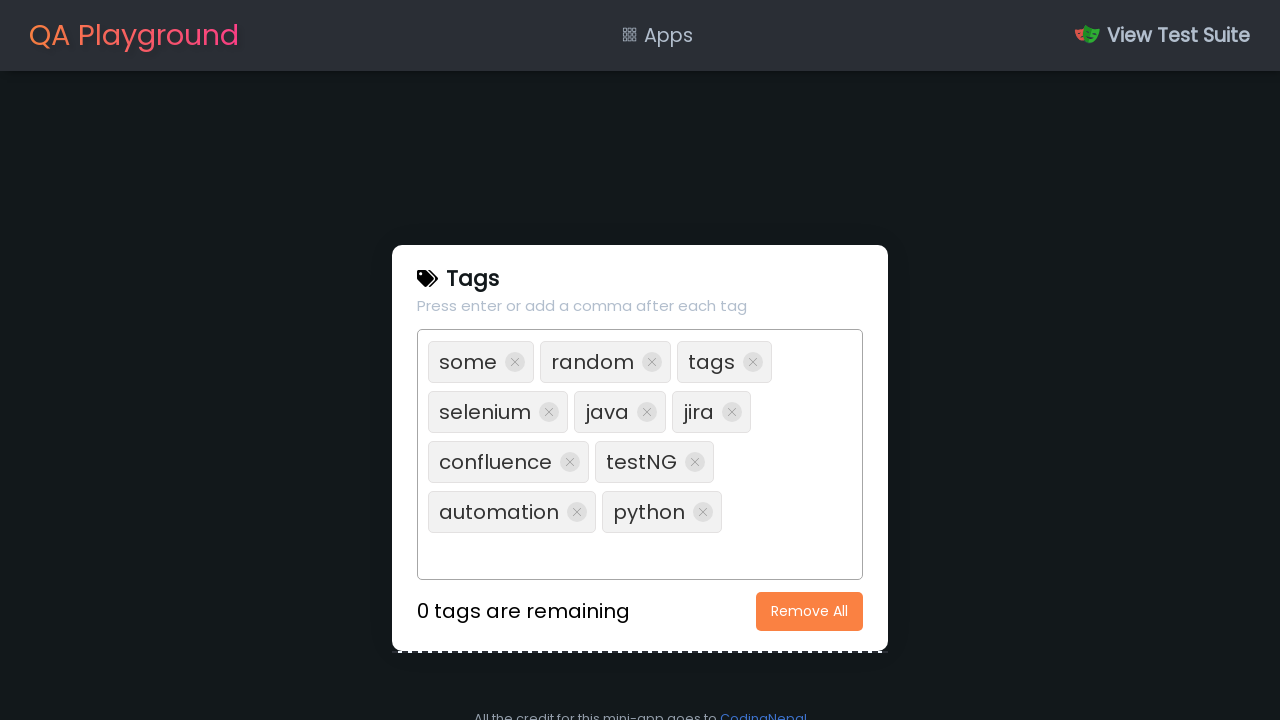

Retrieved updated tag count after adding multiple tags
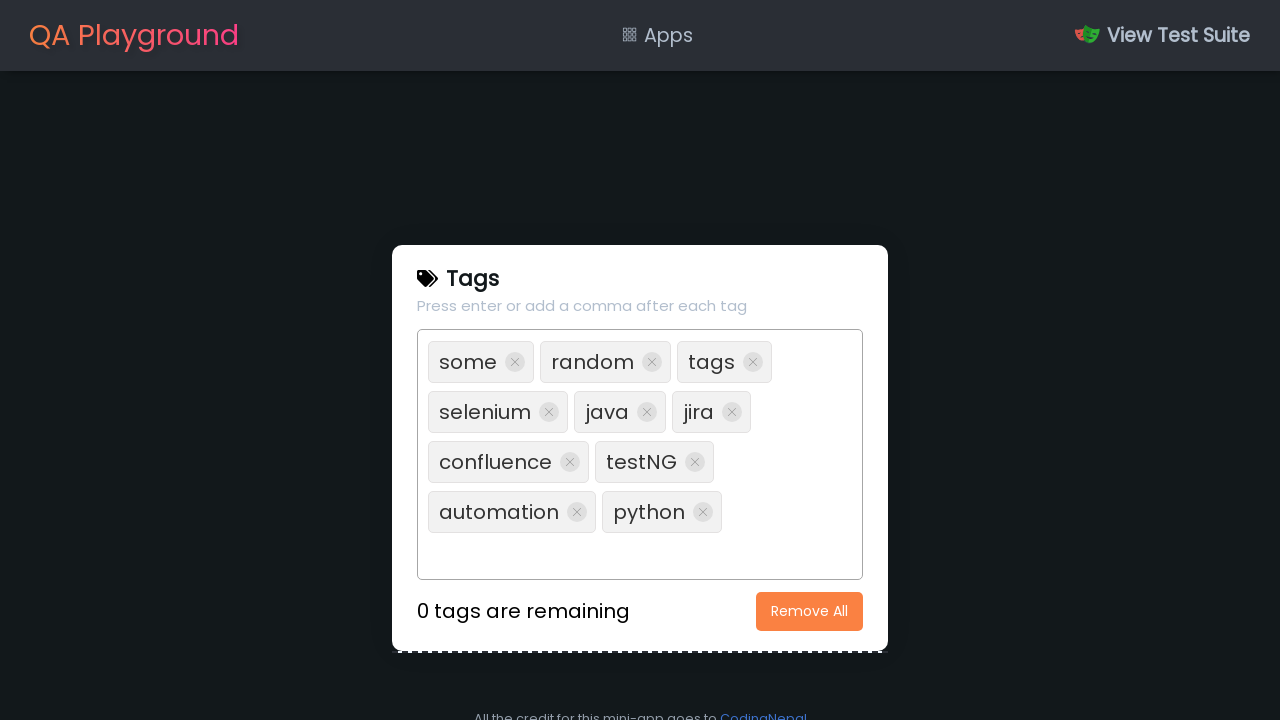

Clicked 'Remove All' button to clear tags before XSS test at (810, 611) on xpath=//button[text()='Remove All']
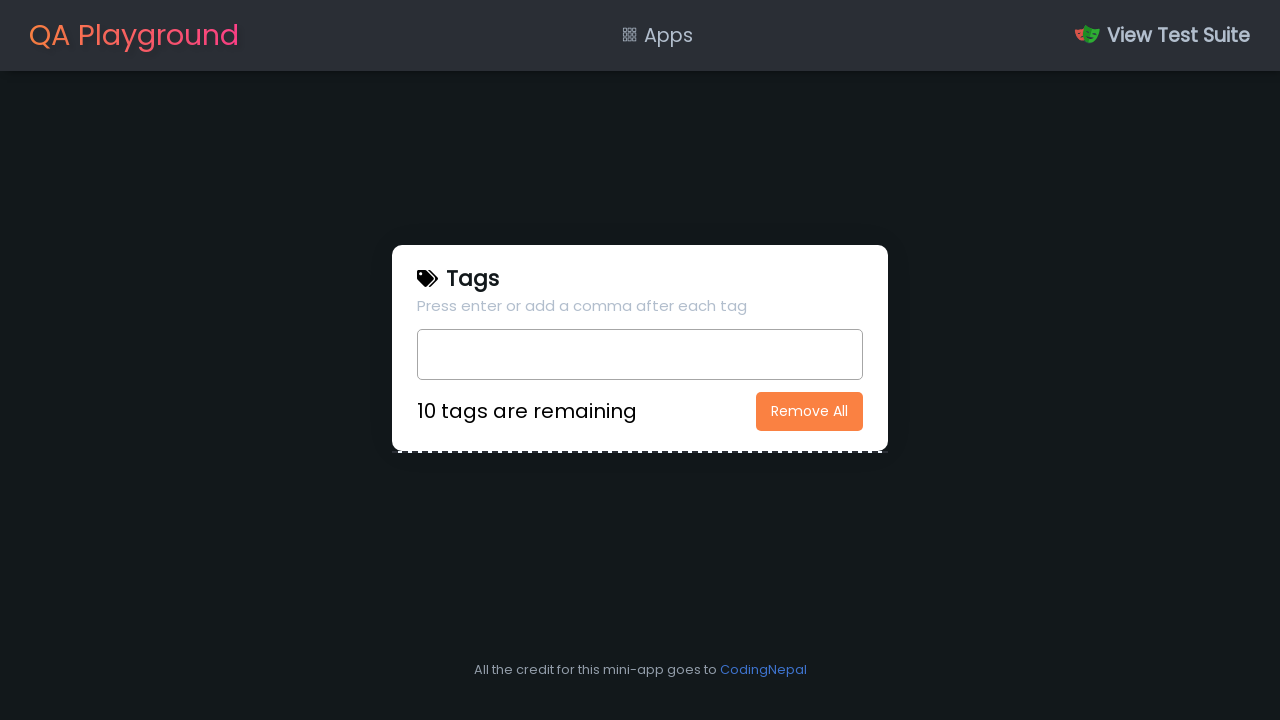

Filled input field with XSS payload to test sanitization on //input[@type='text']
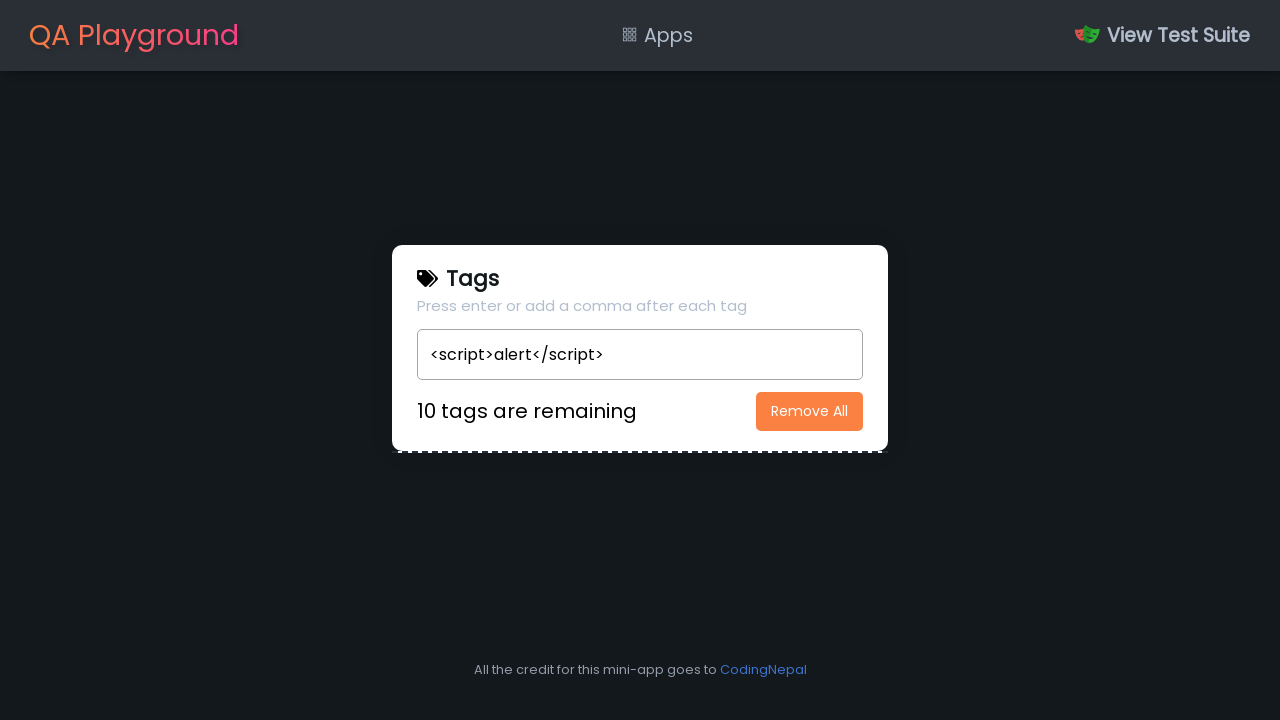

Pressed Enter to attempt adding XSS payload as tag on //input[@type='text']
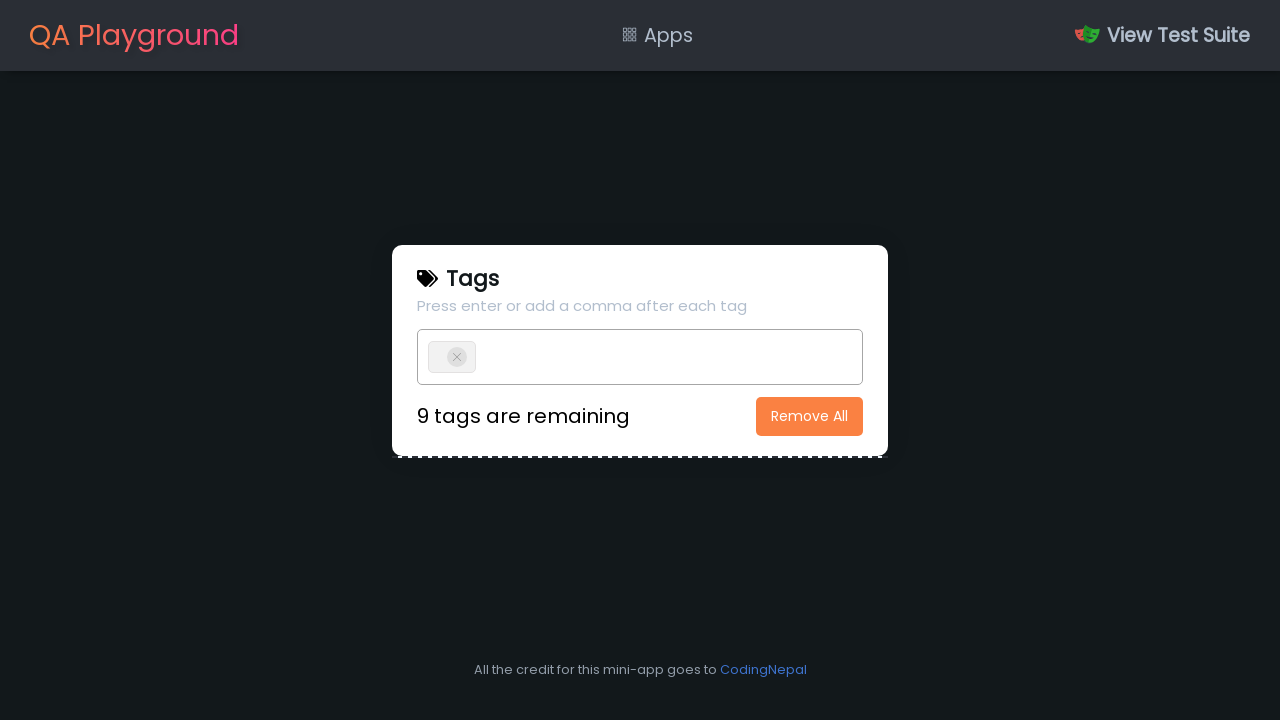

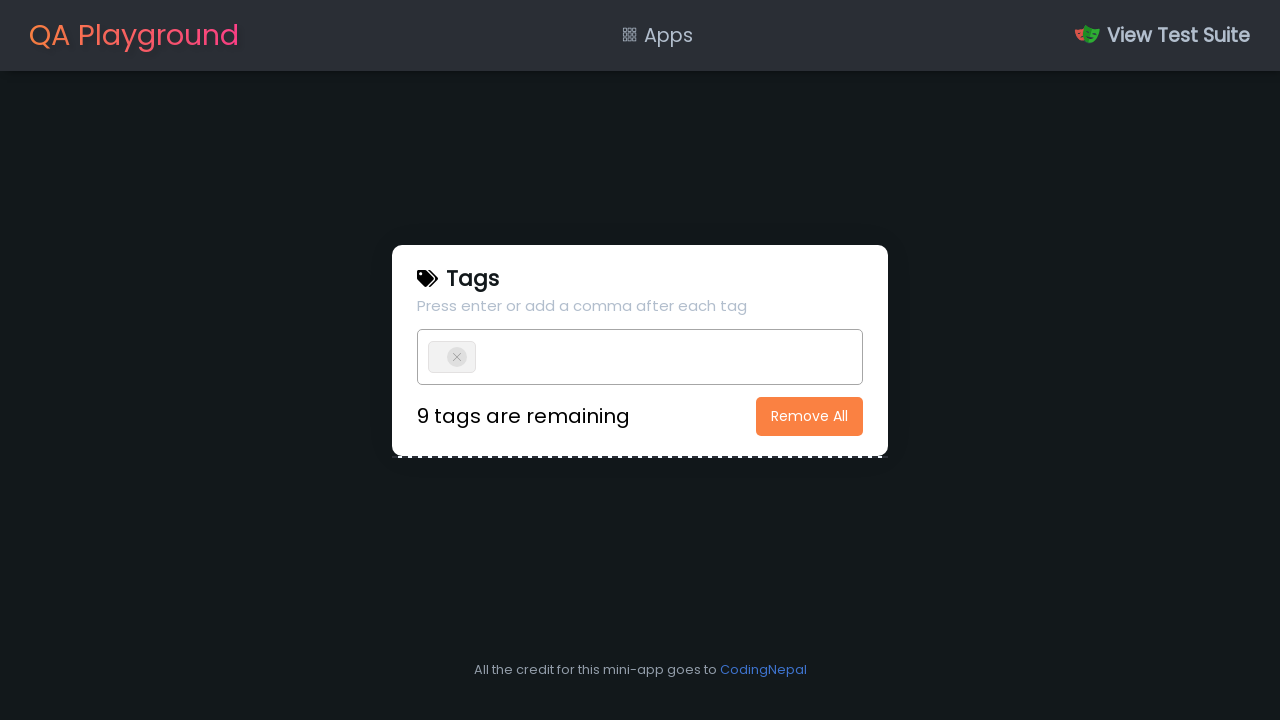